Tests login with leading whitespace in username field

Starting URL: http://apt-public.appspot.com/testing-lab-login.html

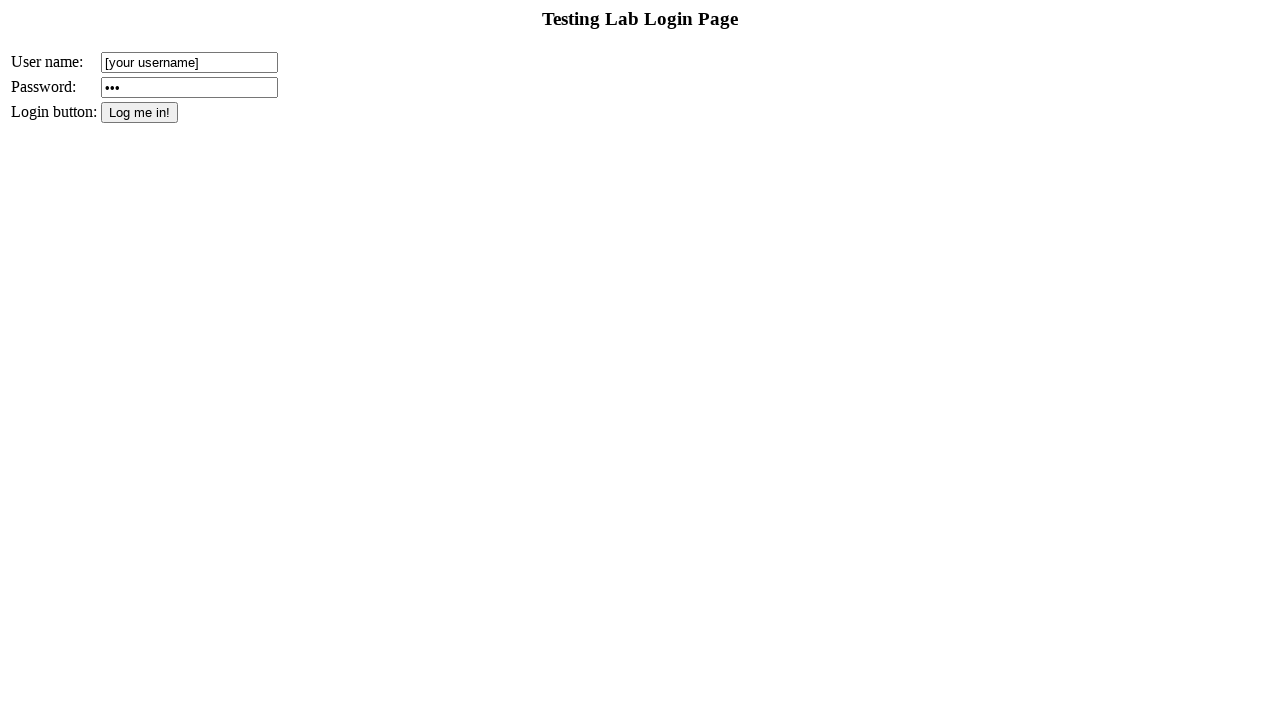

Filled username field with leading whitespace '  andy' on input[name='userId']
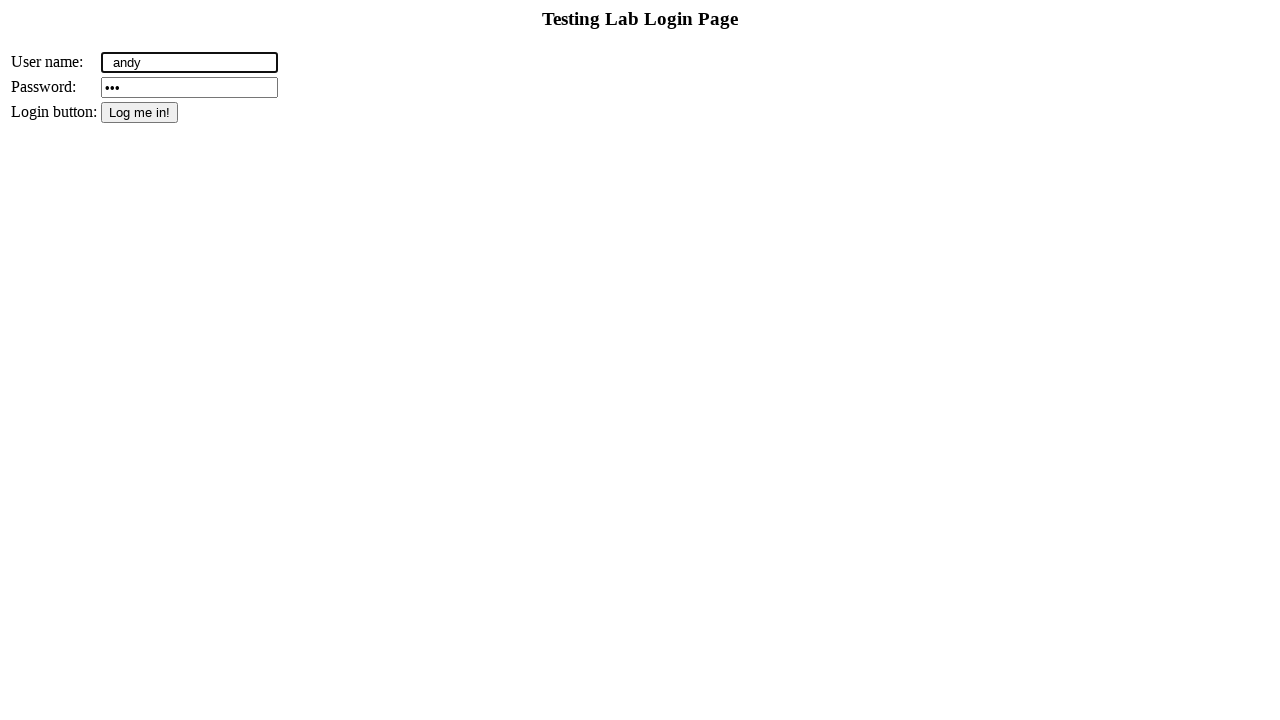

Filled password field with 'apple' on input[name='userPassword']
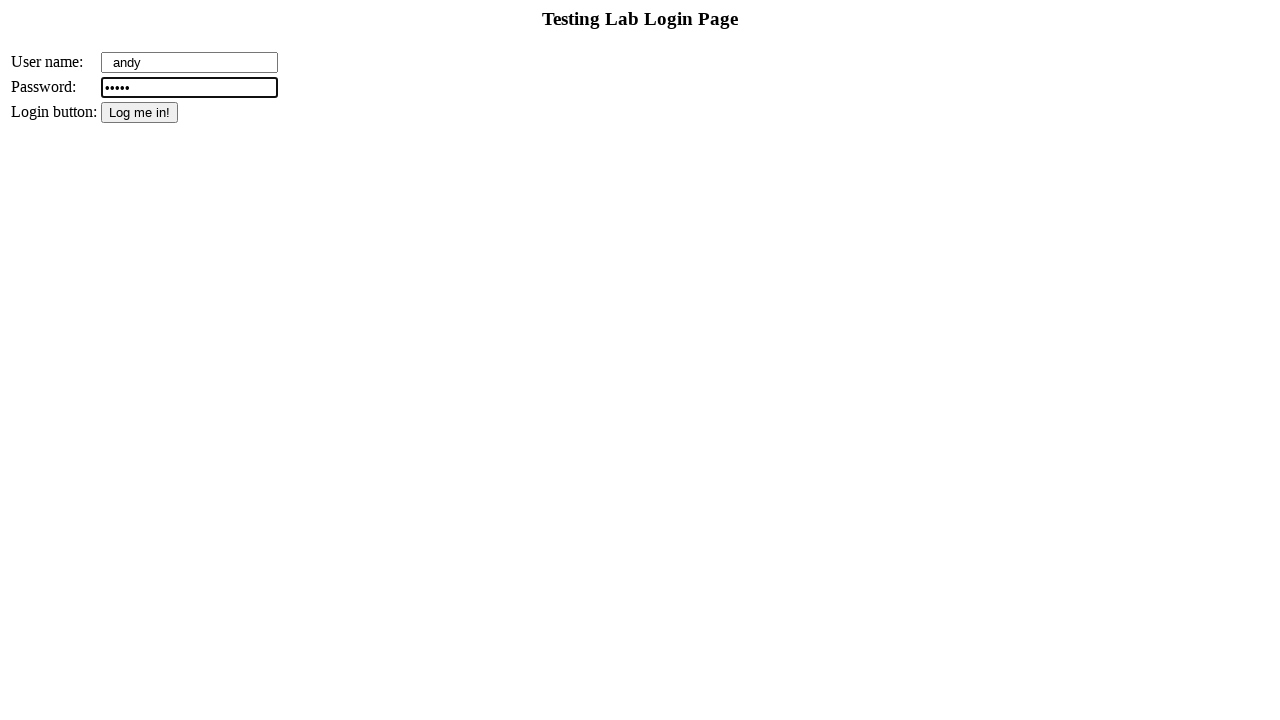

Pressed Enter to submit login form on input[name='userPassword']
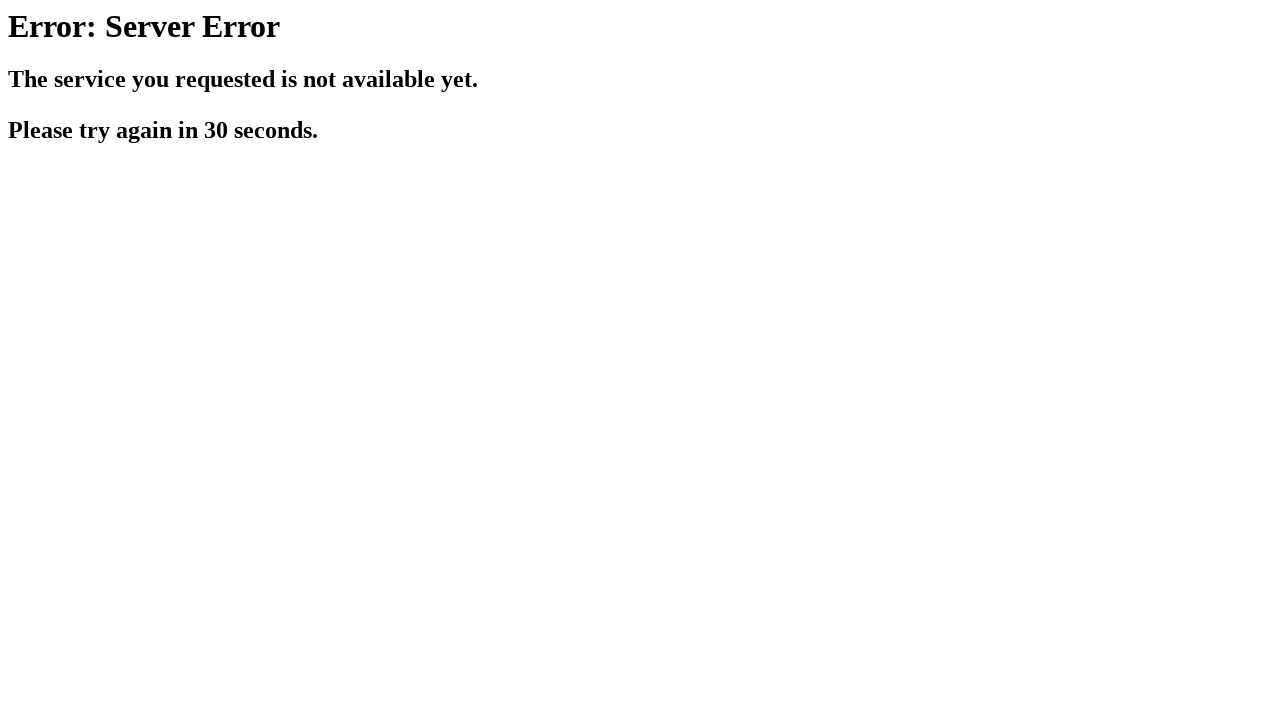

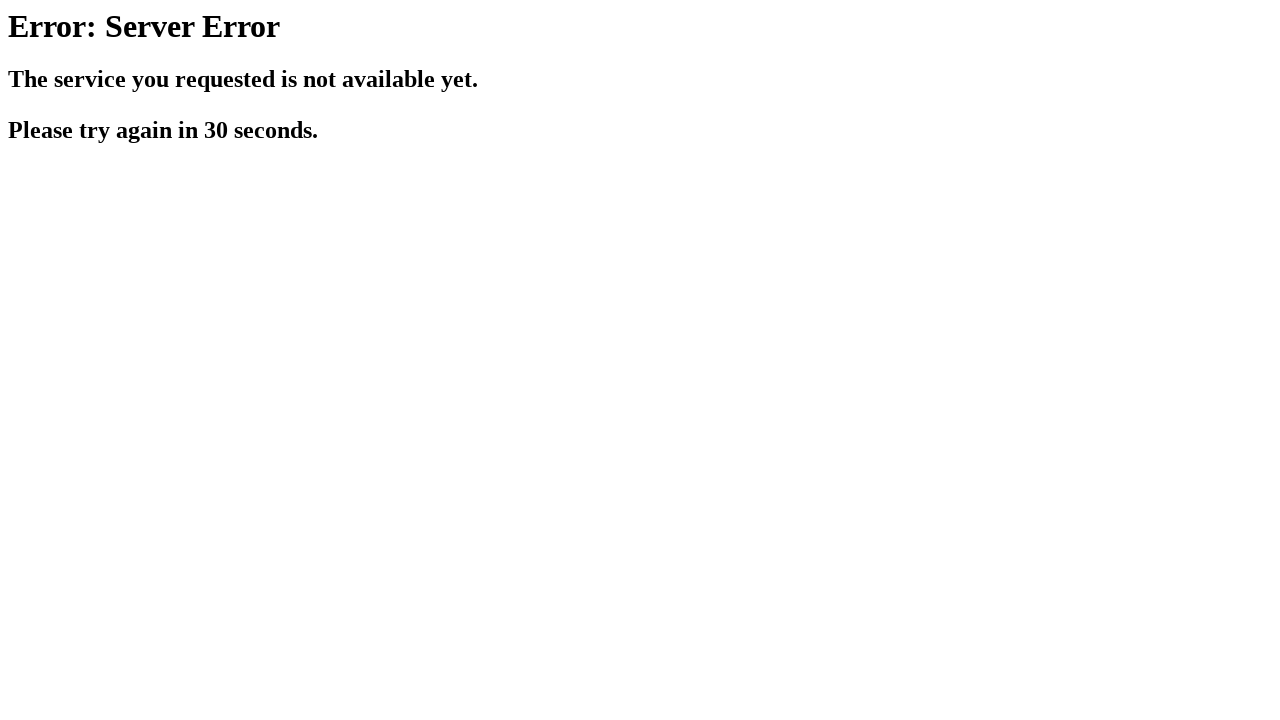